Tests various hyperlink functionalities including navigation, finding URLs, checking broken links, and counting total links on a page

Starting URL: https://www.leafground.com/link.xhtml

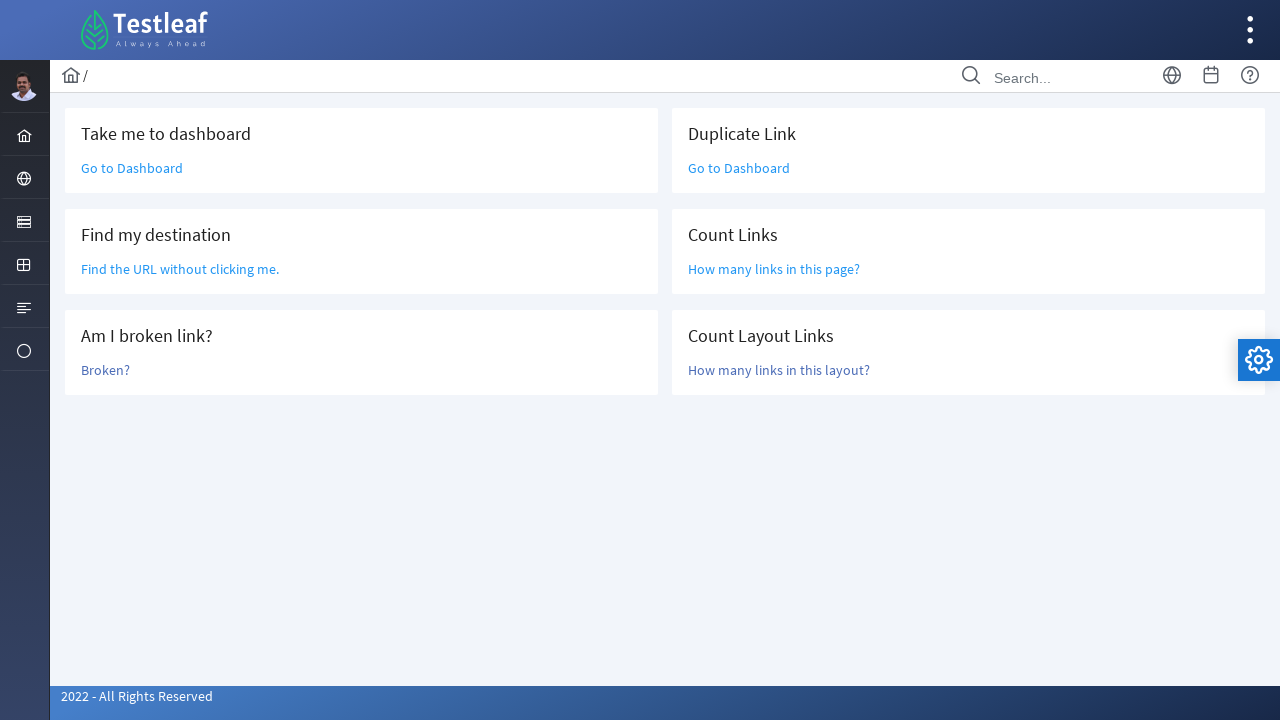

Clicked 'Go to Dashboard' link at (132, 168) on text=Go to Dashboard
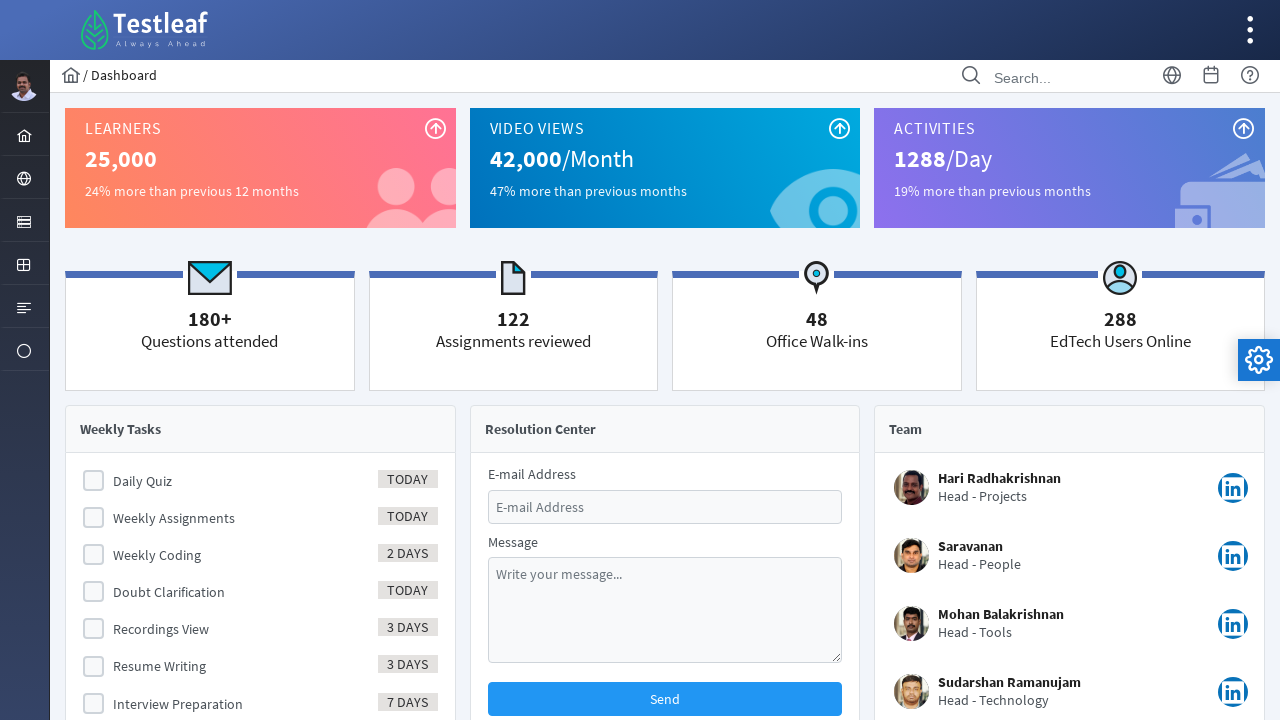

Navigated back from Dashboard
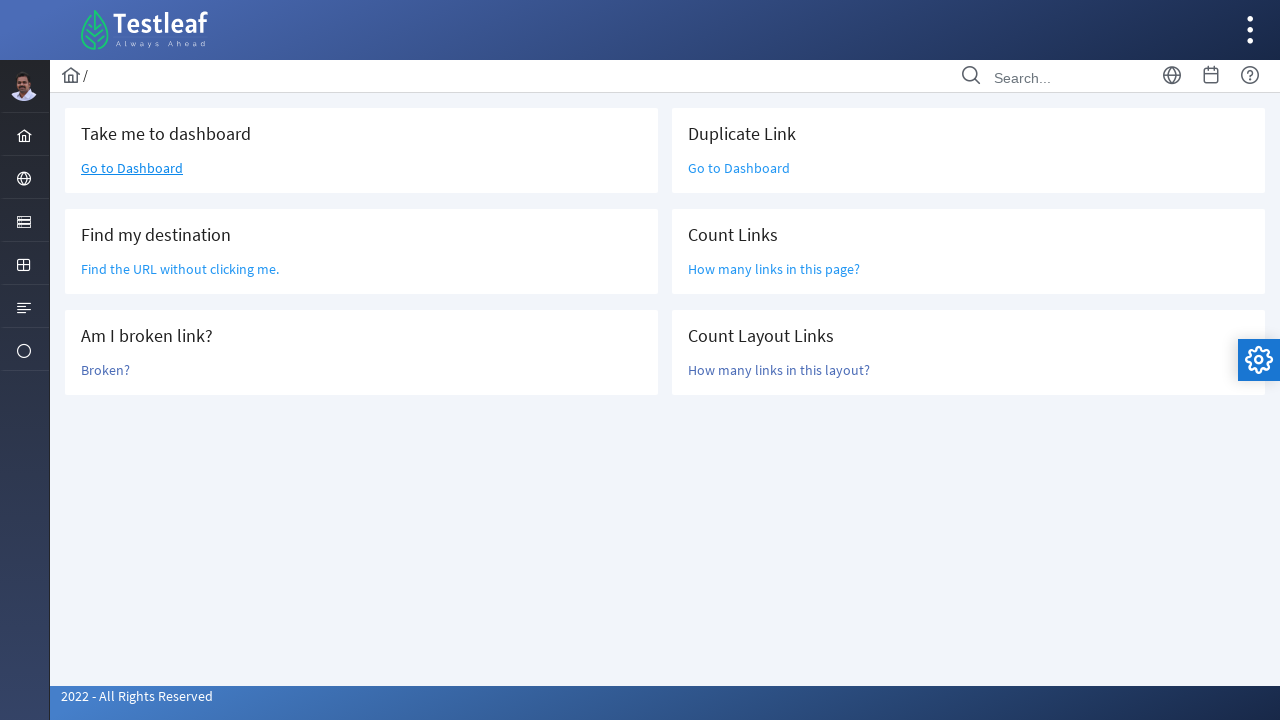

Located 'Find the URL' link element
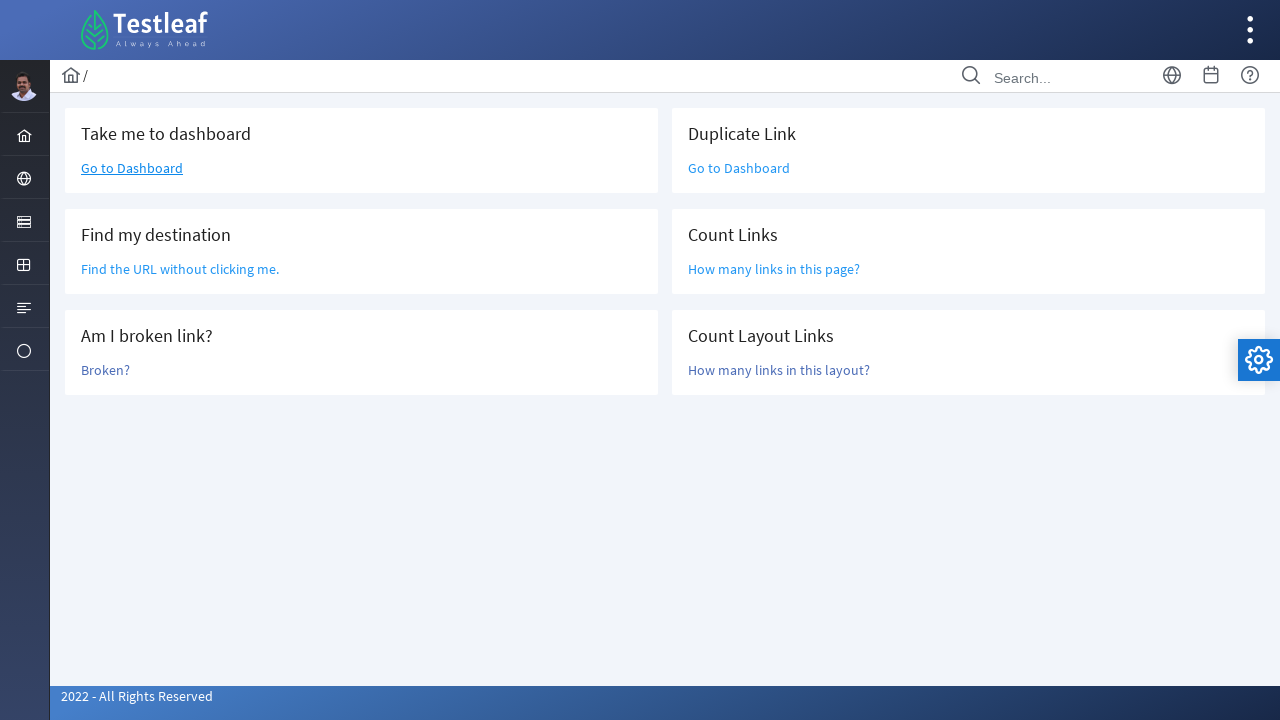

Retrieved URL attribute: /grid.xhtml
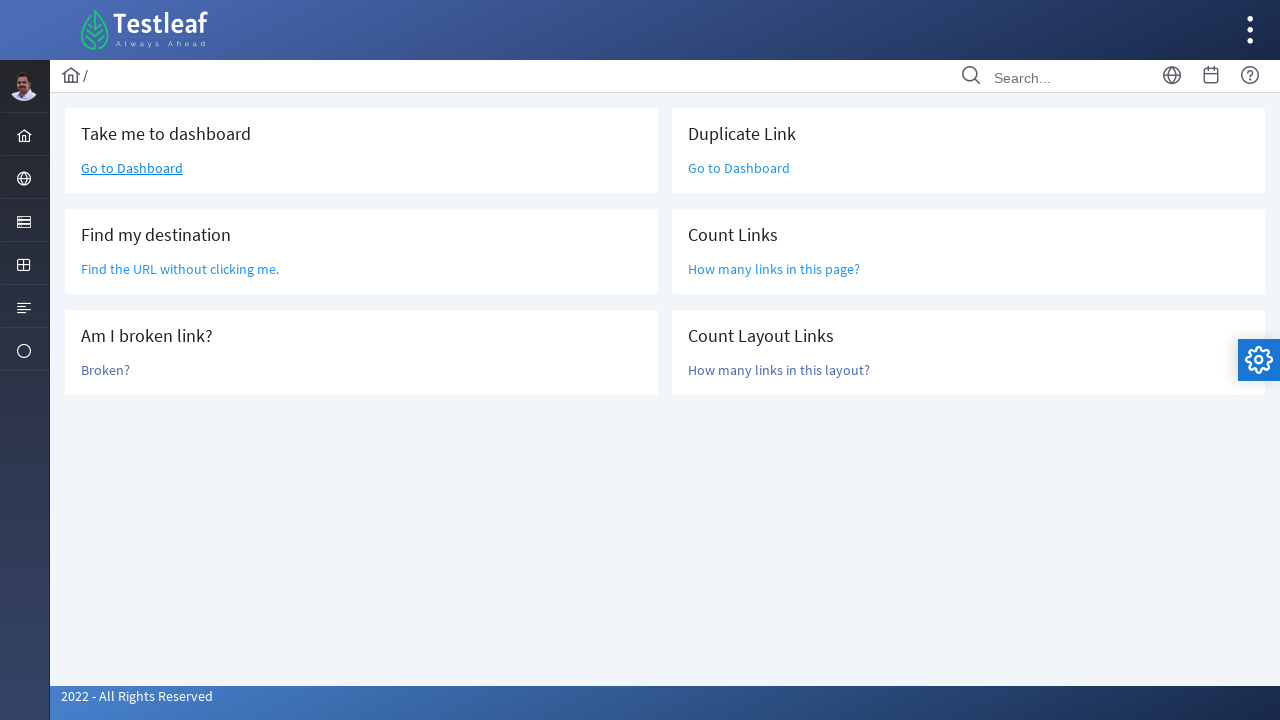

Clicked 'Broken?' link to test for broken link at (106, 370) on text=Broken?
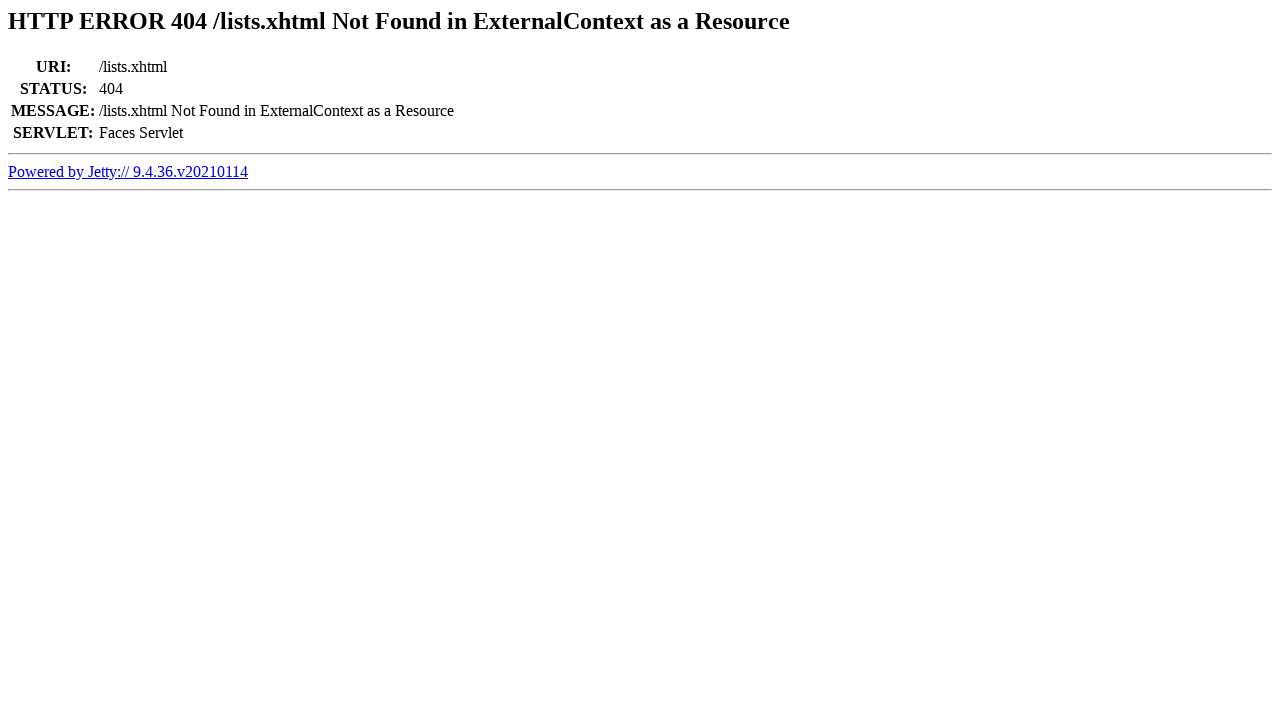

Retrieved page title: Error 404 /lists.xhtml Not Found in ExternalContext as a Resource
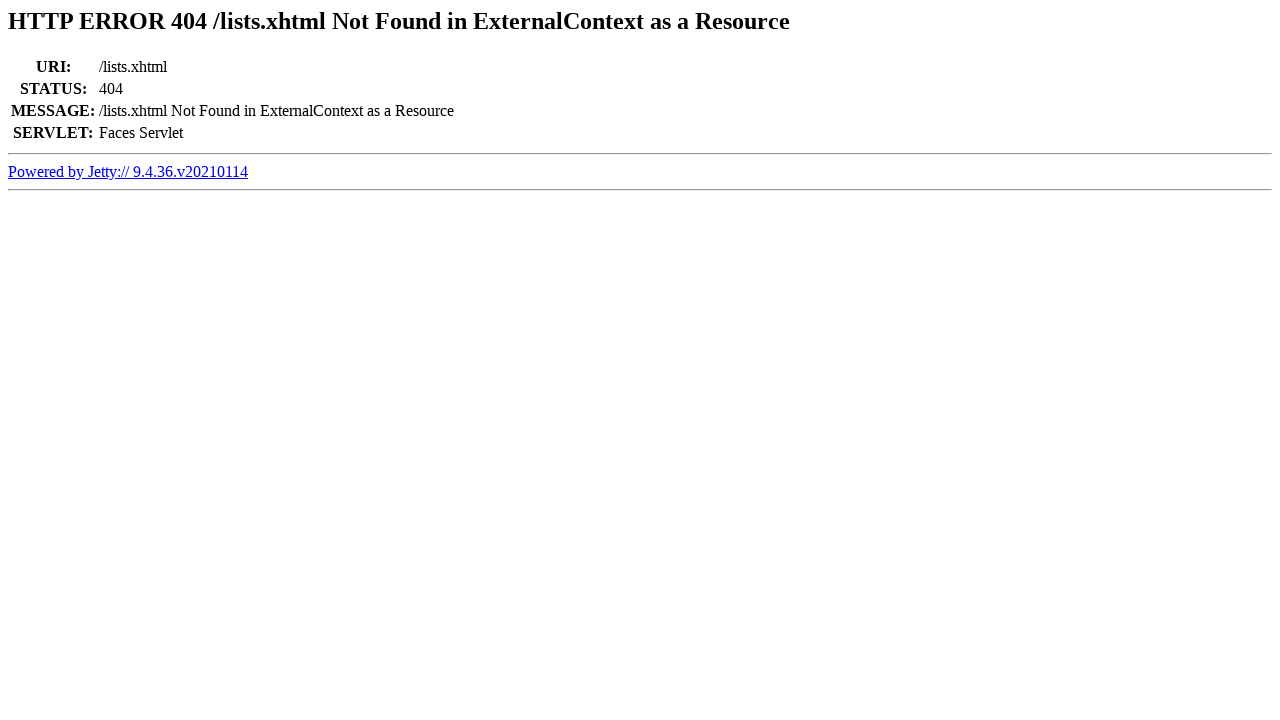

Confirmed link is broken - 404 found in page title
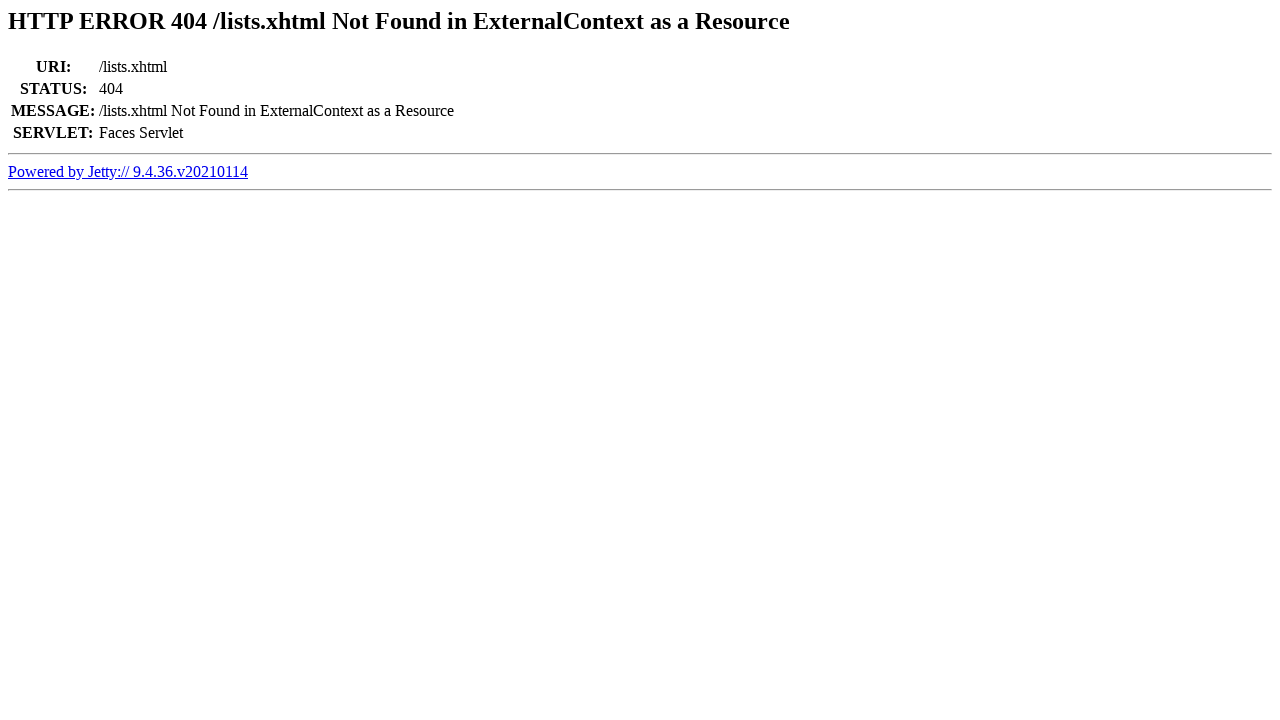

Navigated back from broken link check
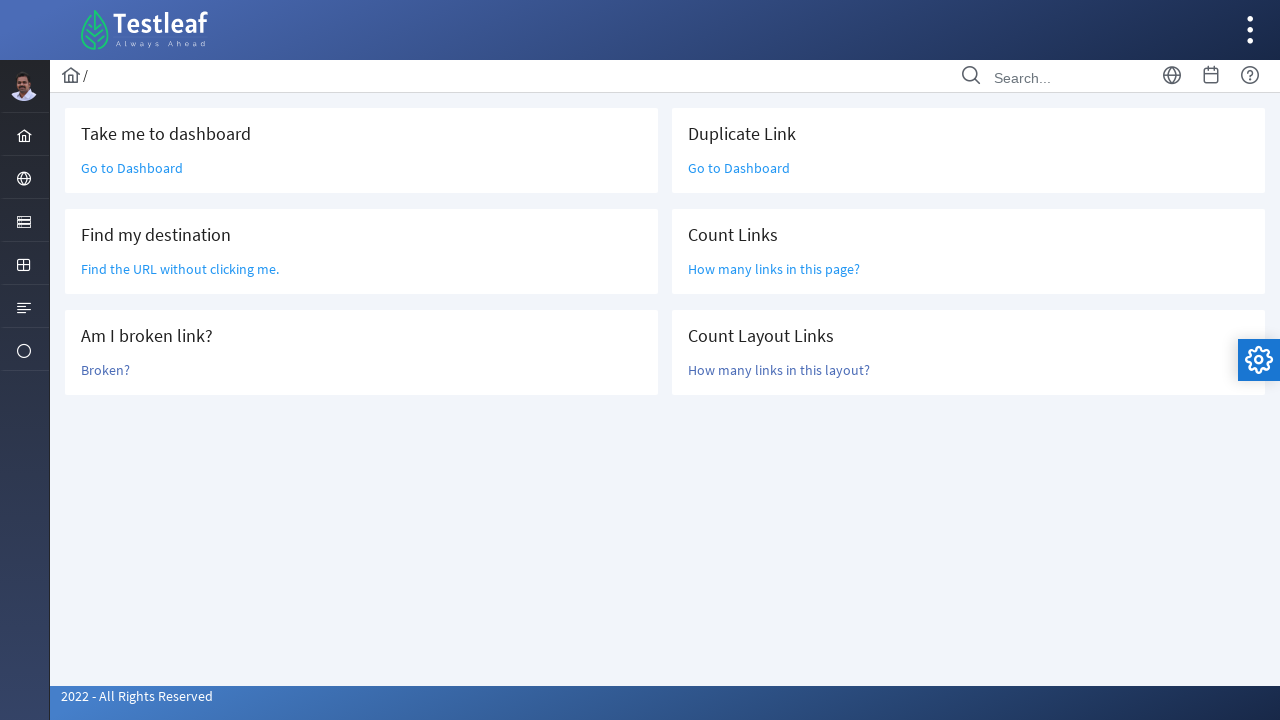

Clicked 'Go to Dashboard' link again to demonstrate duplicate link handling at (132, 168) on text=Go to Dashboard
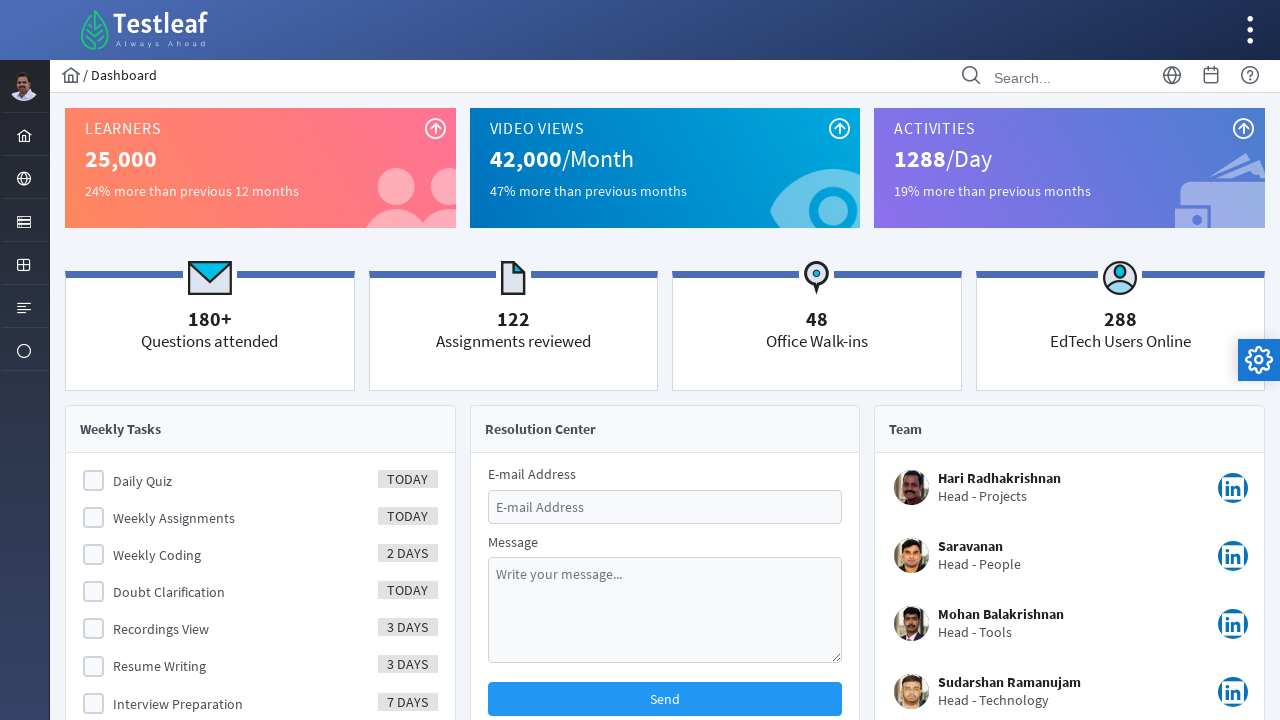

Retrieved all anchor elements on the page
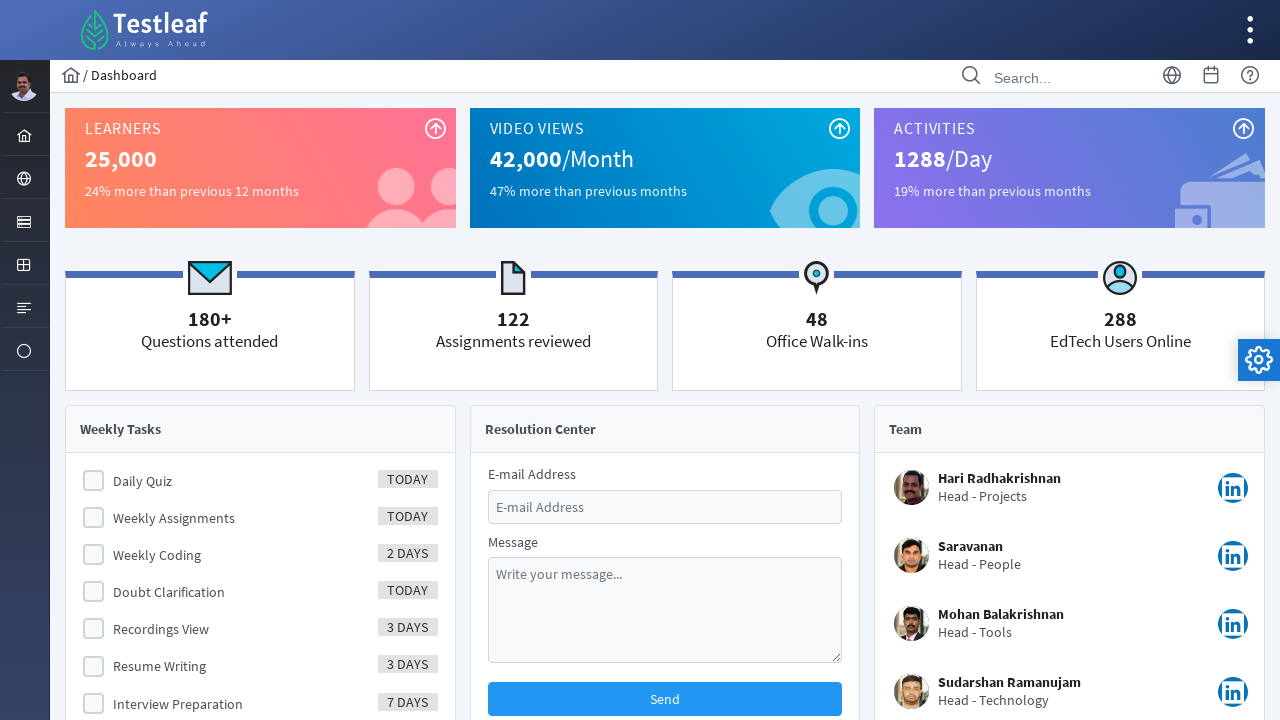

Counted total links on page: 110
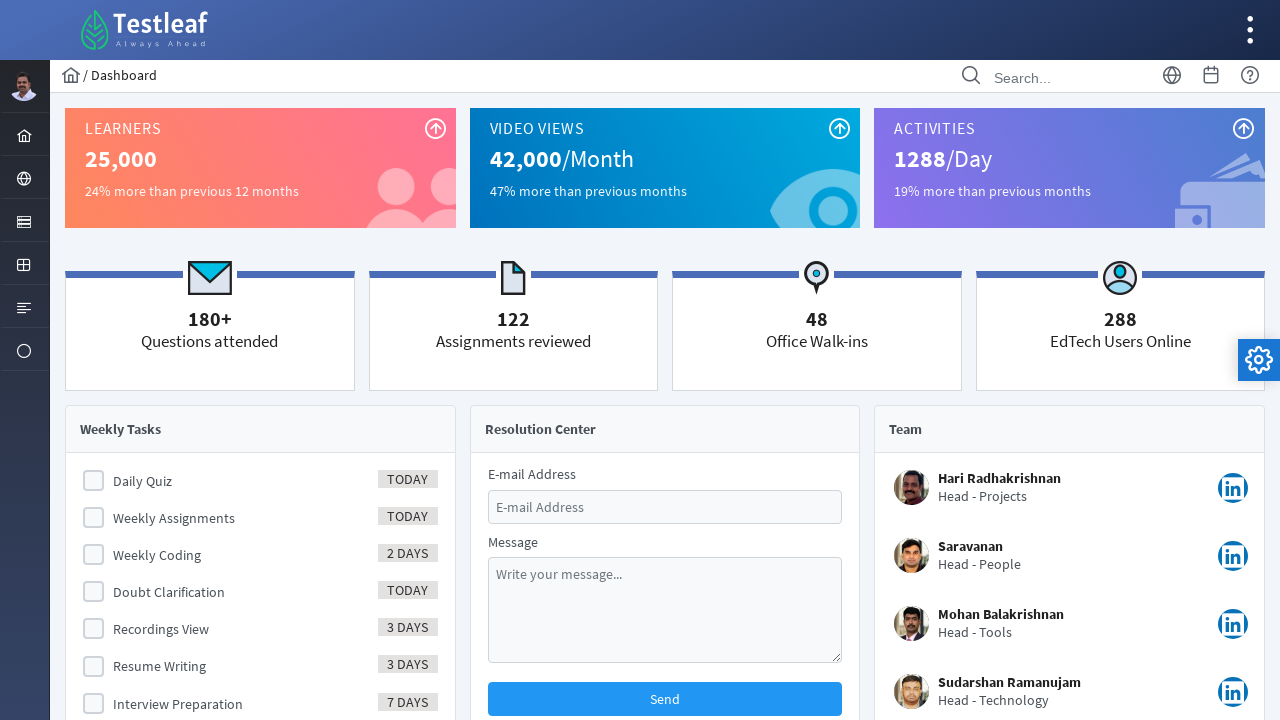

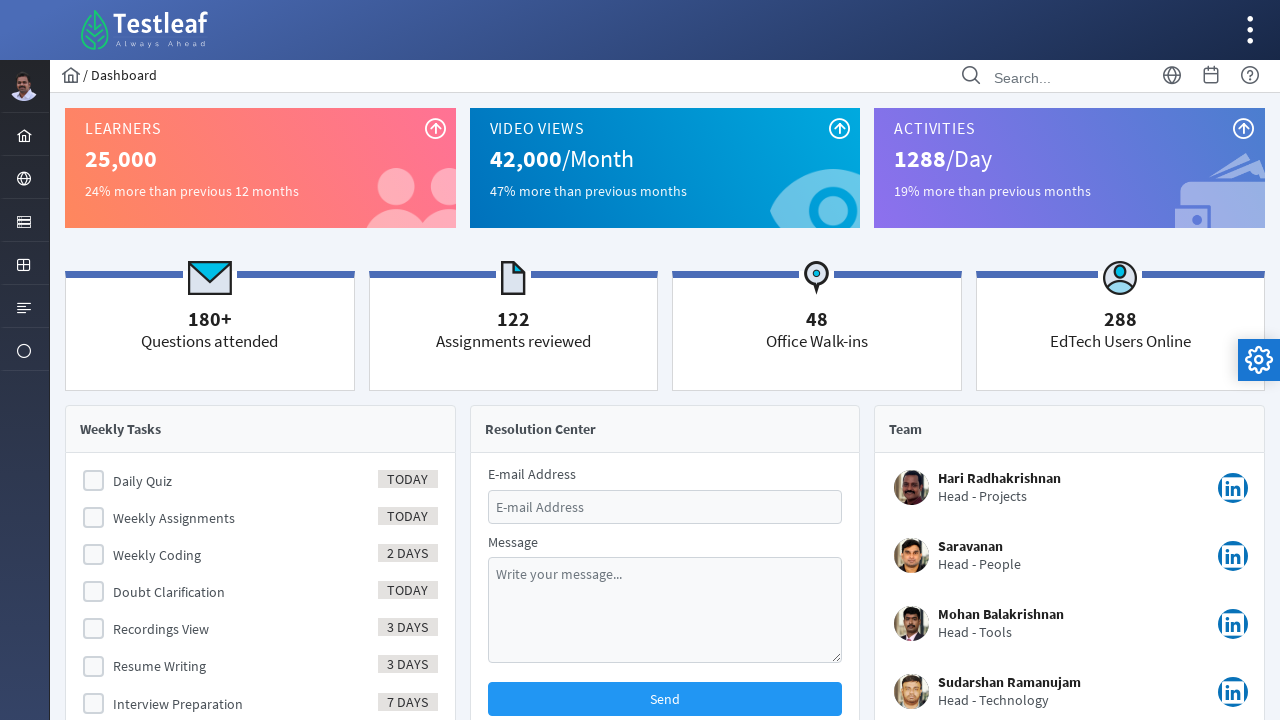